Tests text verification with timeout and retry by adding a todo and verifying text appears within timeout

Starting URL: https://demo.playwright.dev/todomvc/

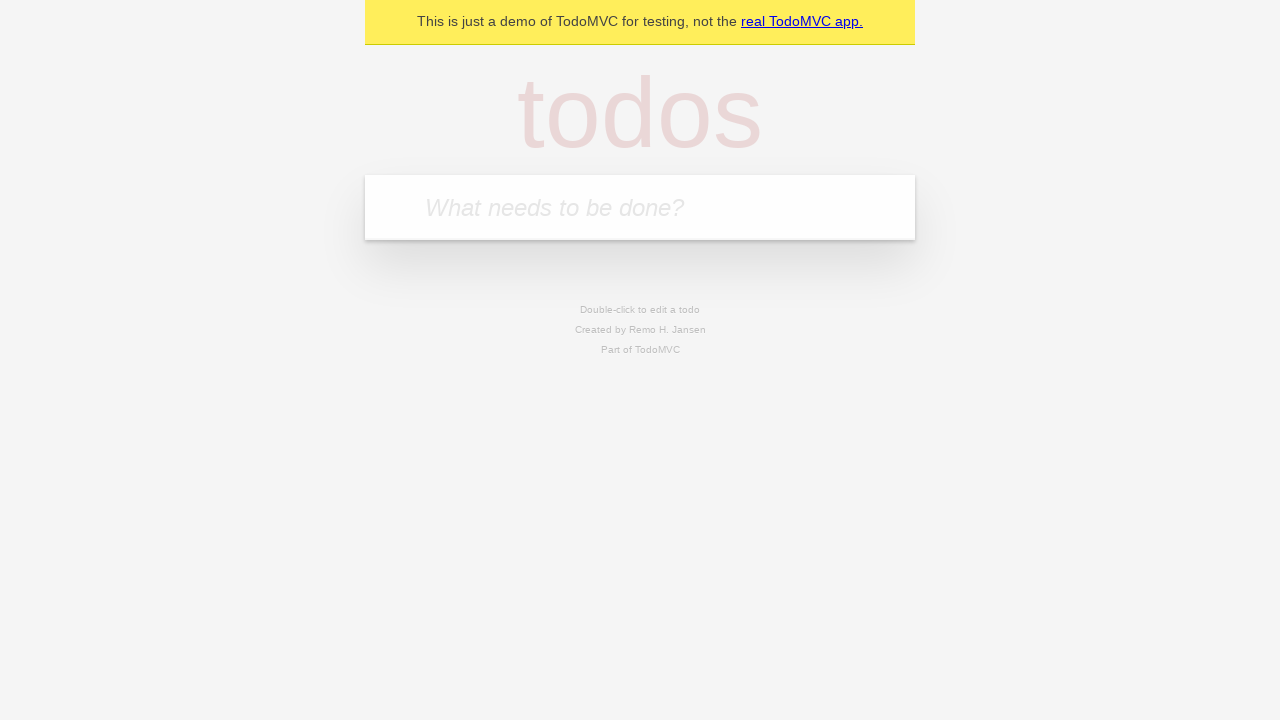

Filled new todo input with 'Timeout test task' on .new-todo
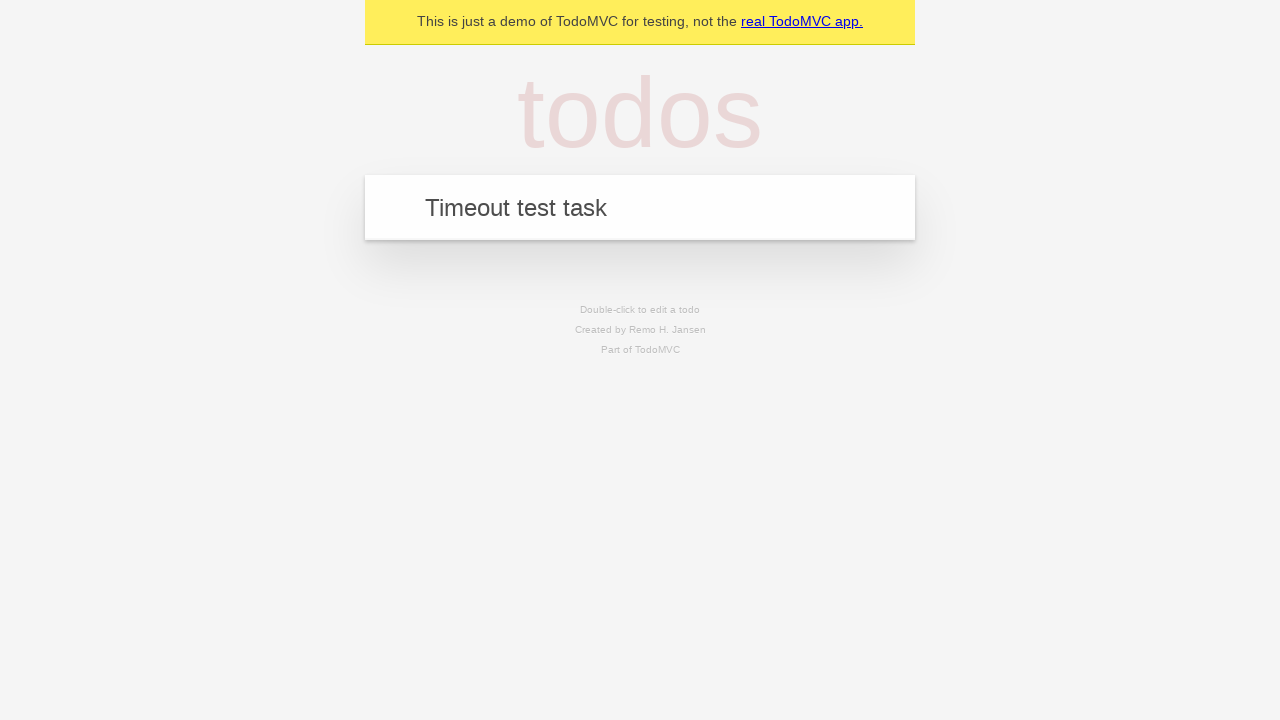

Pressed Enter to add the todo on .new-todo
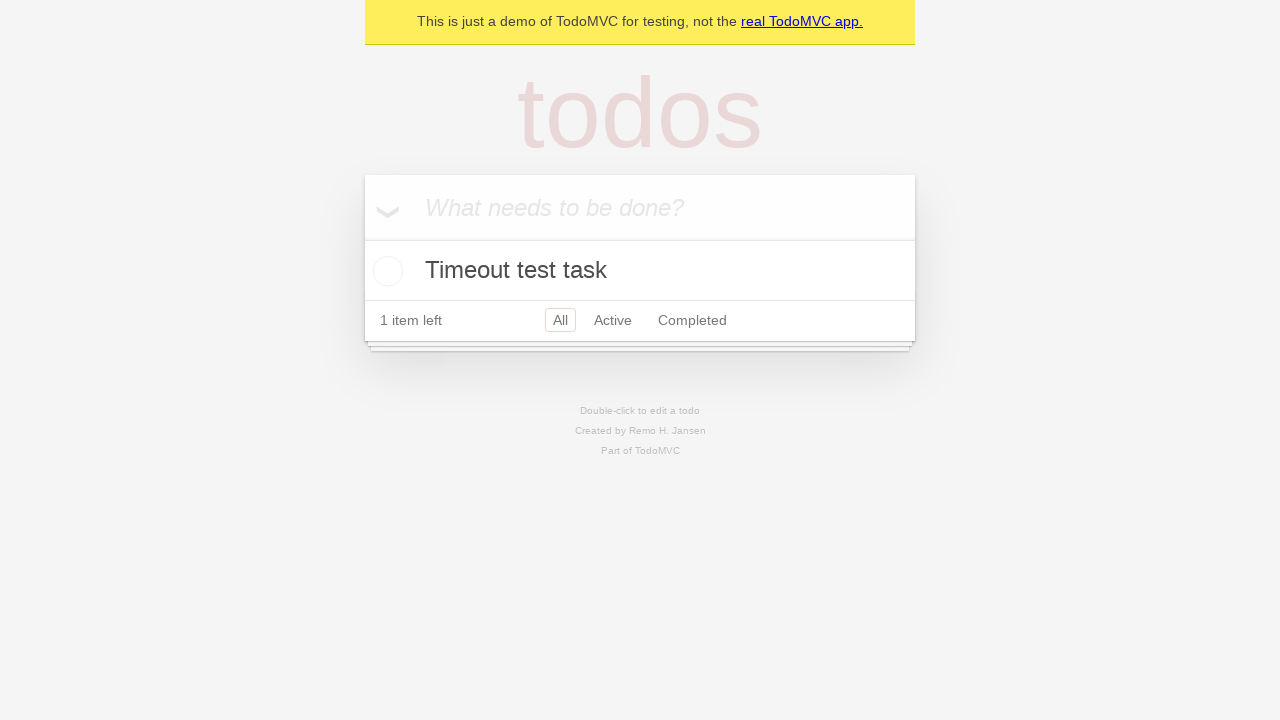

Located todo label element
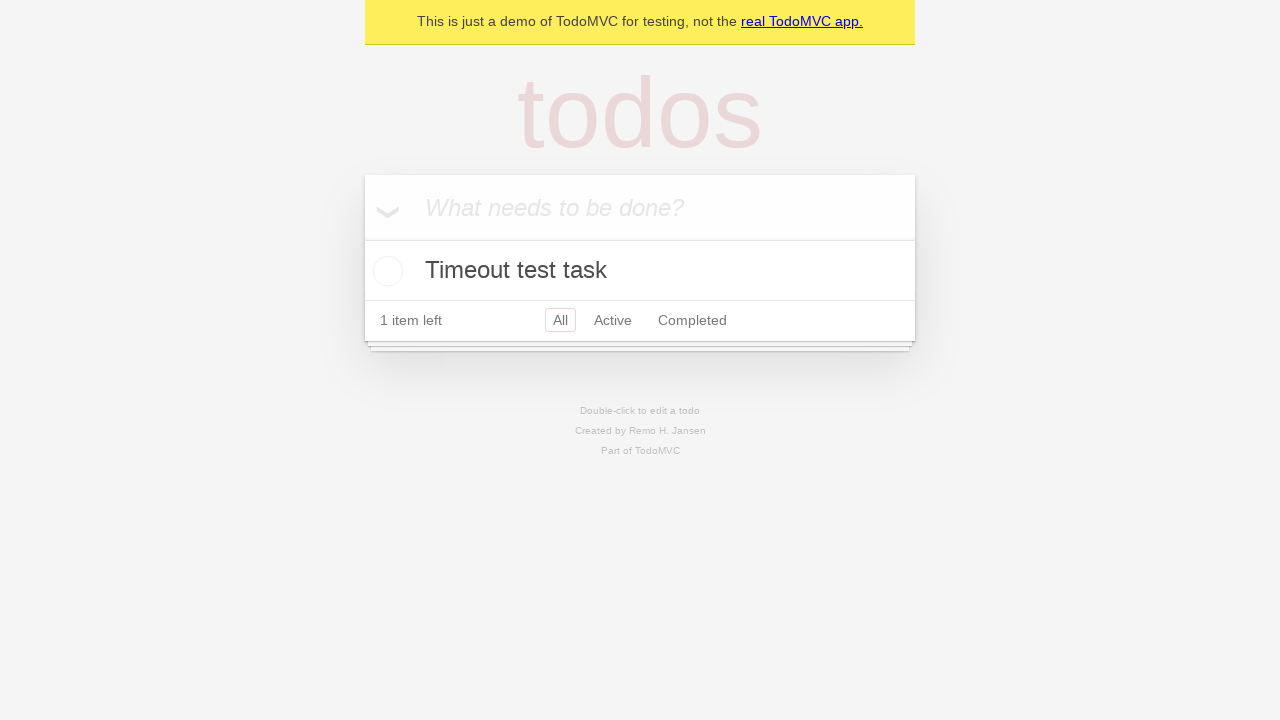

Todo label element appeared within 10 second timeout
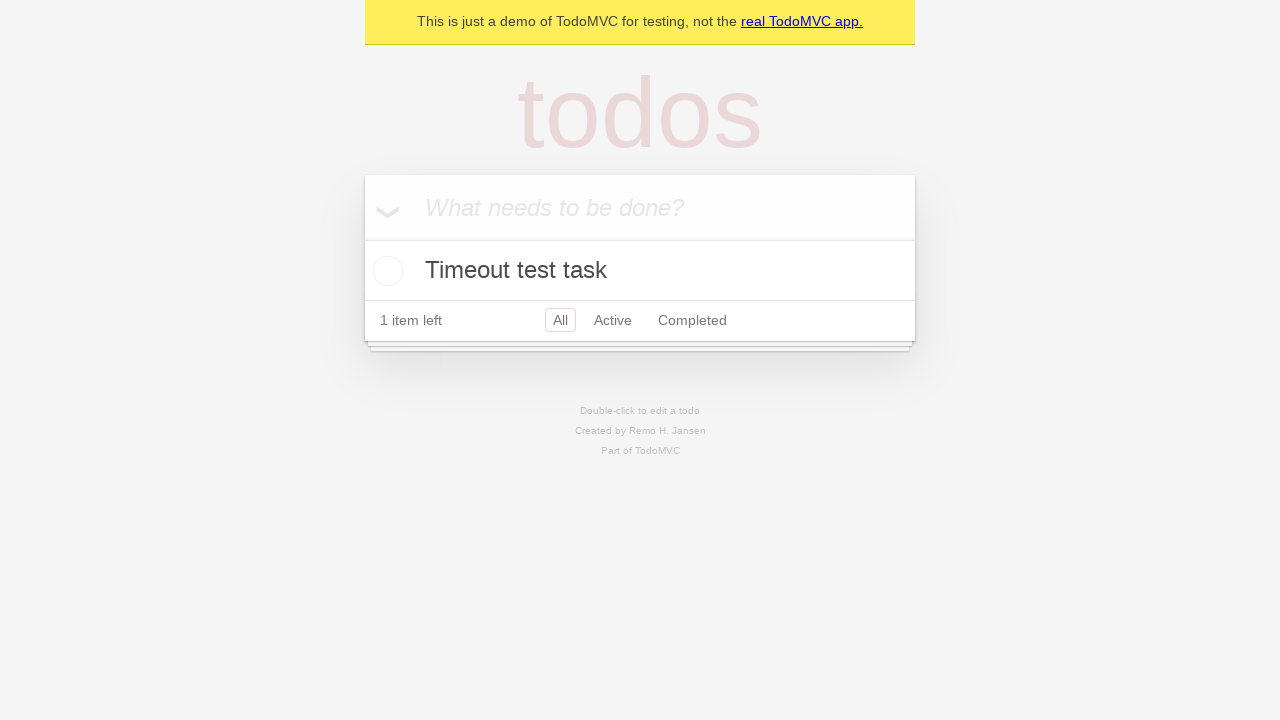

Verified todo text matches 'Timeout test task'
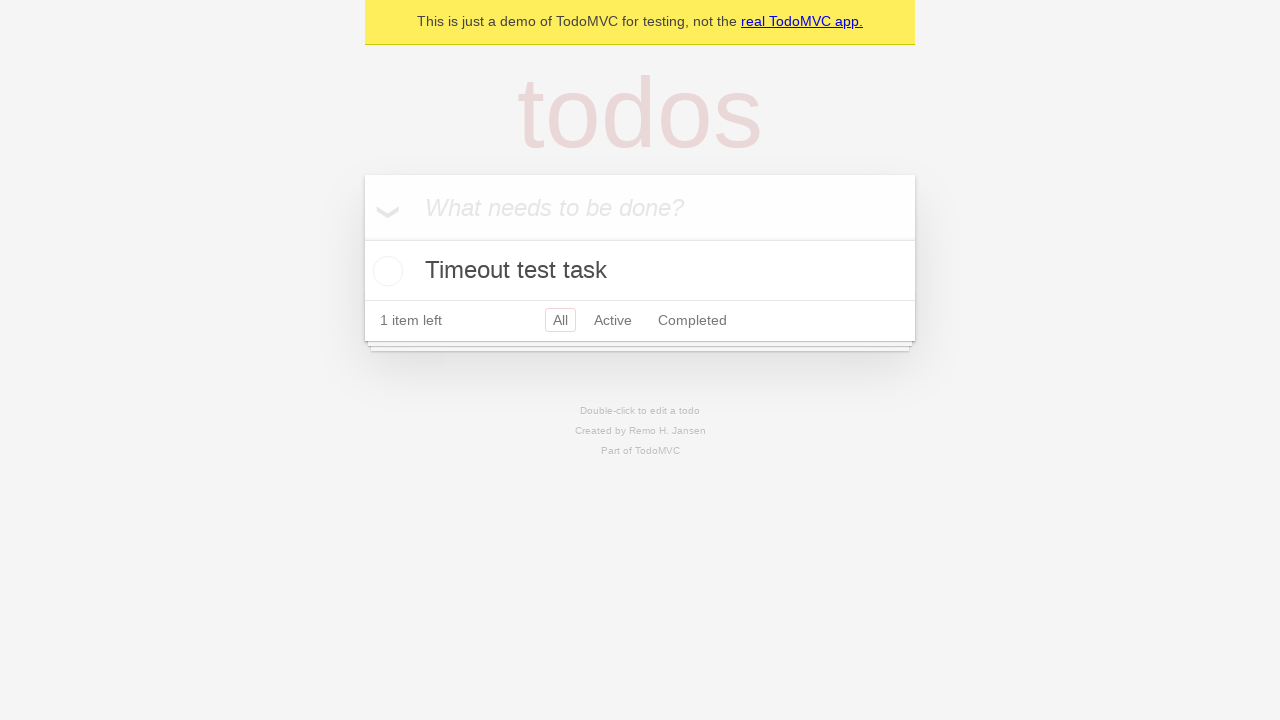

Verified 'Timeout' keyword is present in todo text
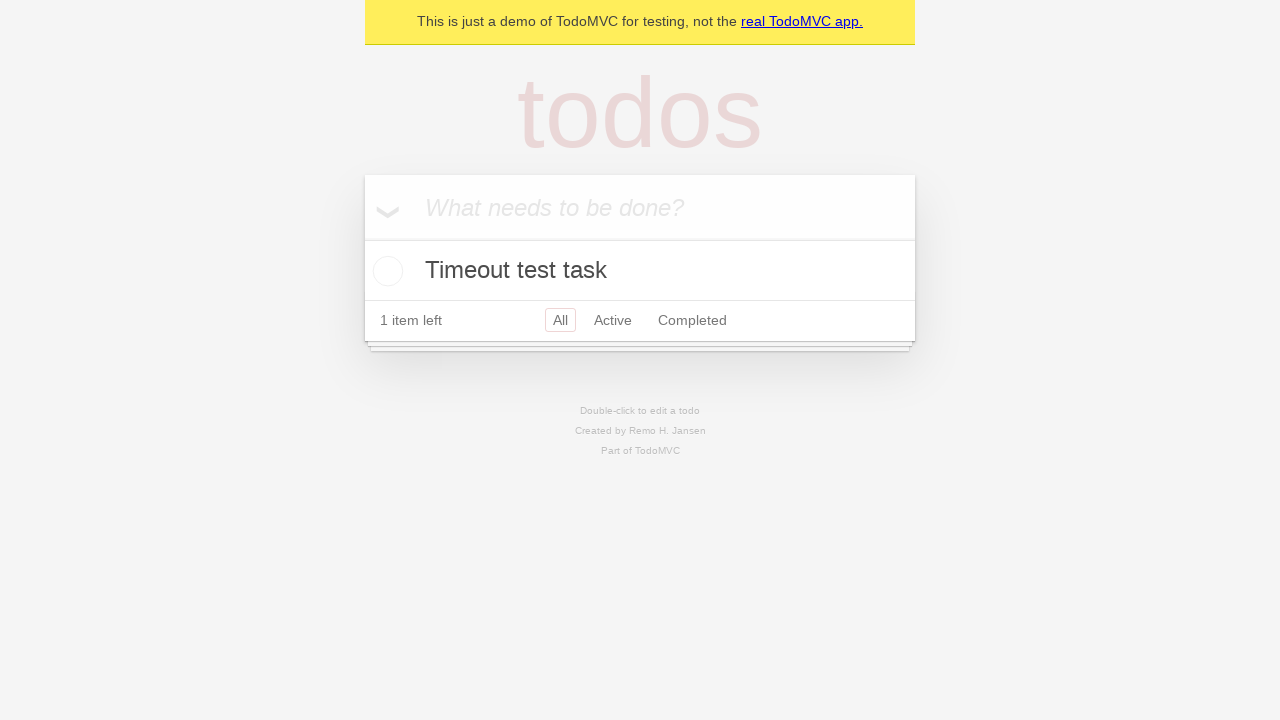

Verified todo label element is visible
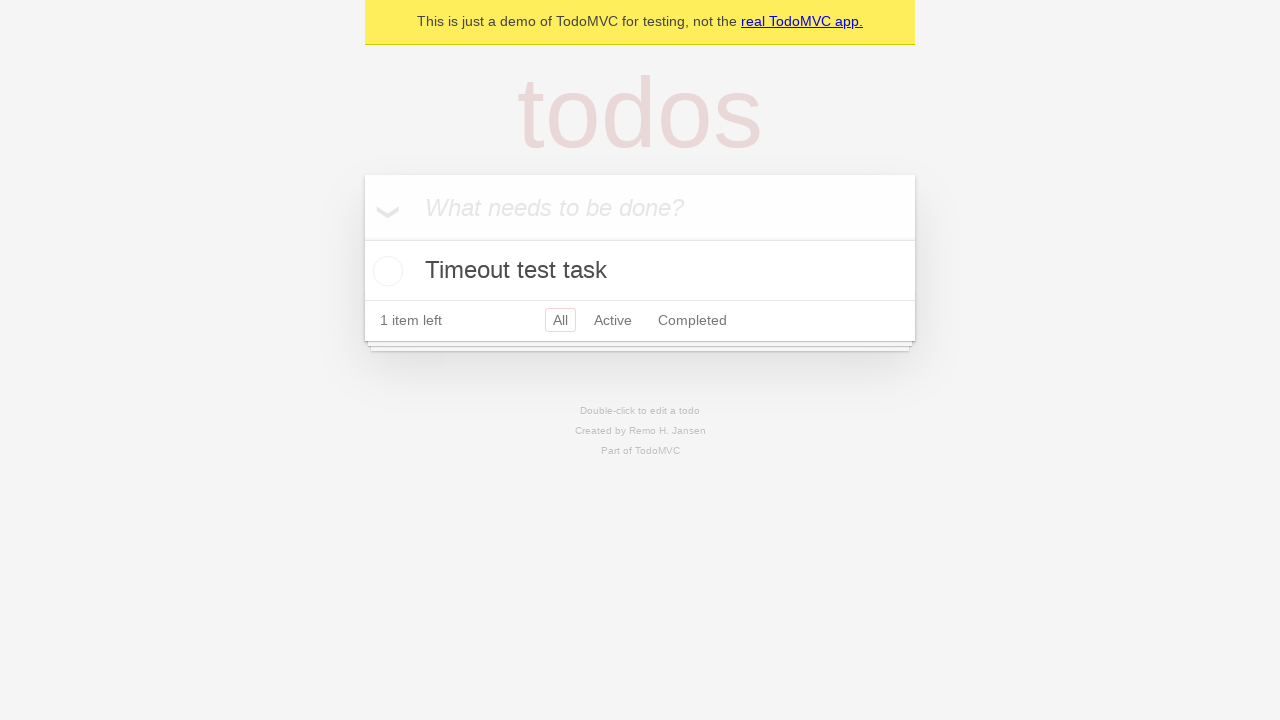

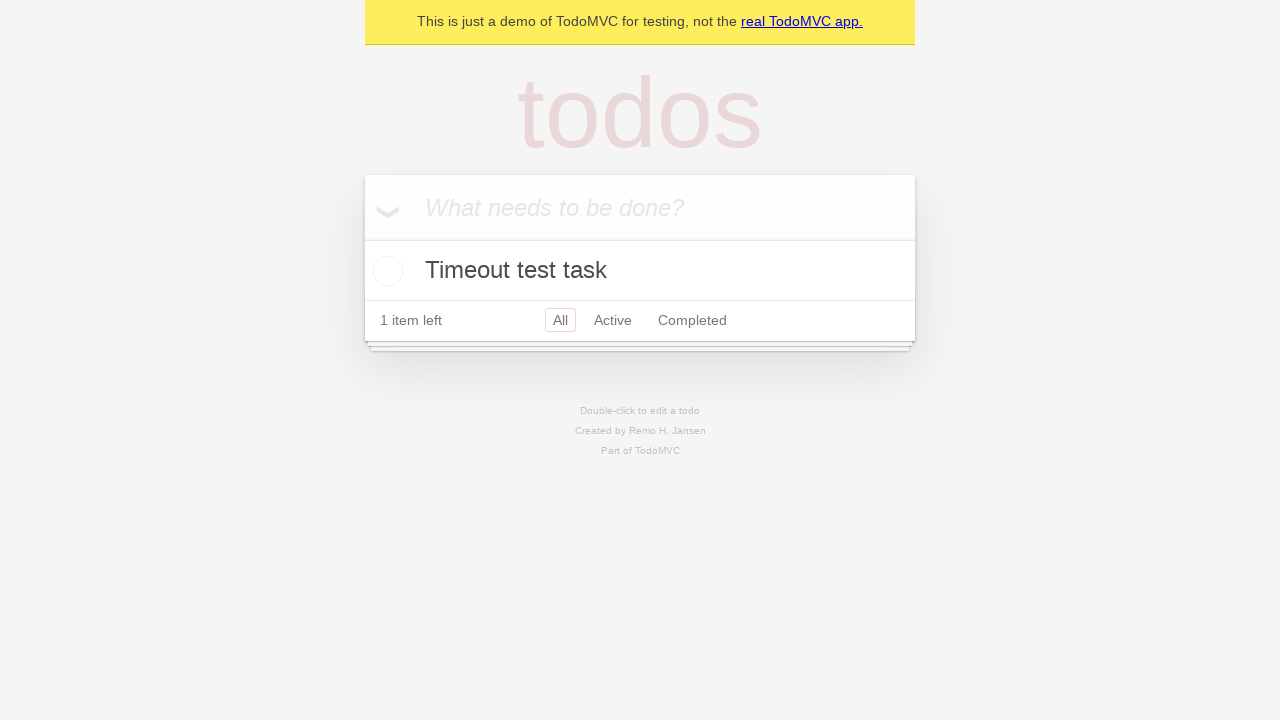